Tests keyboard key press functionality by sending Space and Left arrow keys to an element and verifying the displayed result text matches the expected key pressed.

Starting URL: http://the-internet.herokuapp.com/key_presses

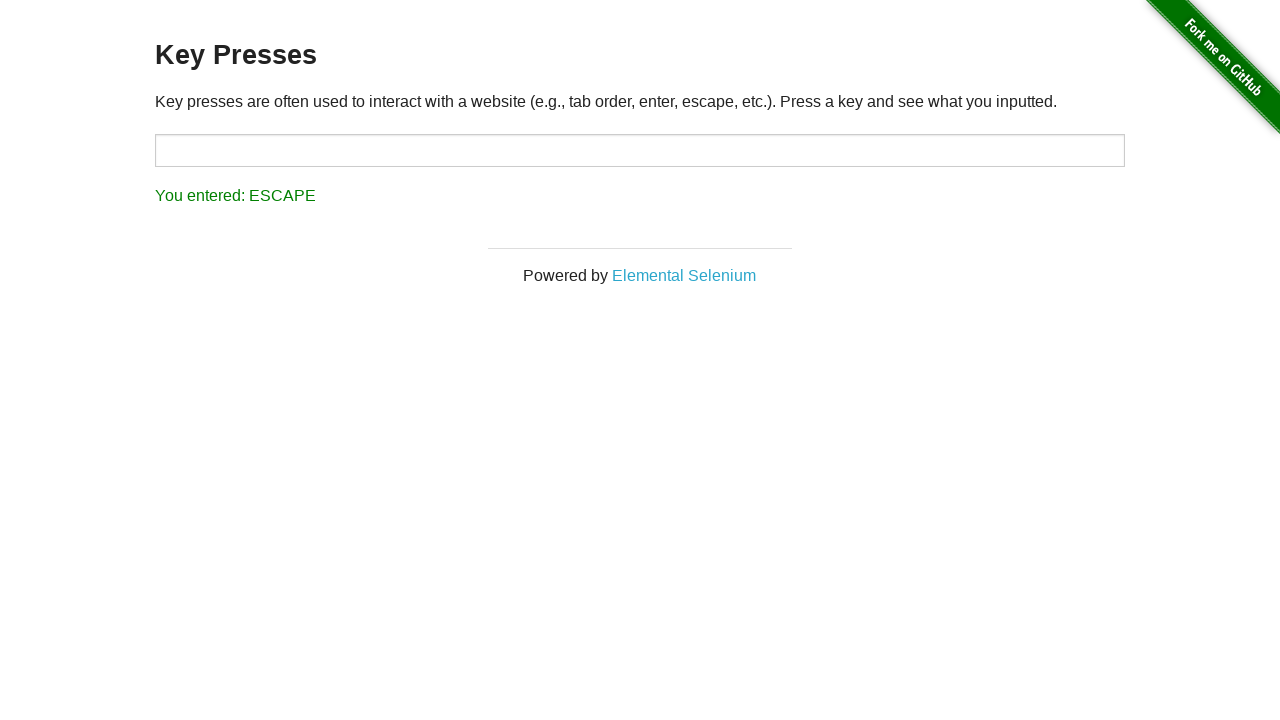

Pressed Space key on target element on #target
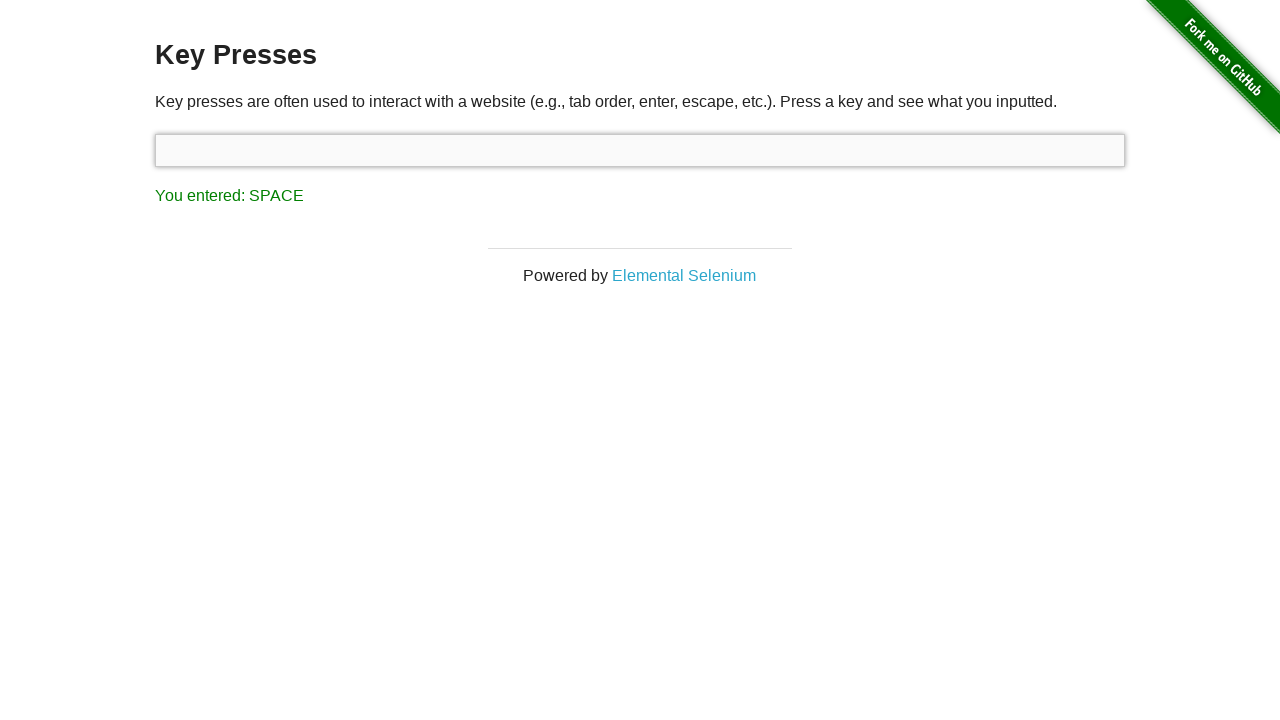

Result element loaded after Space key press
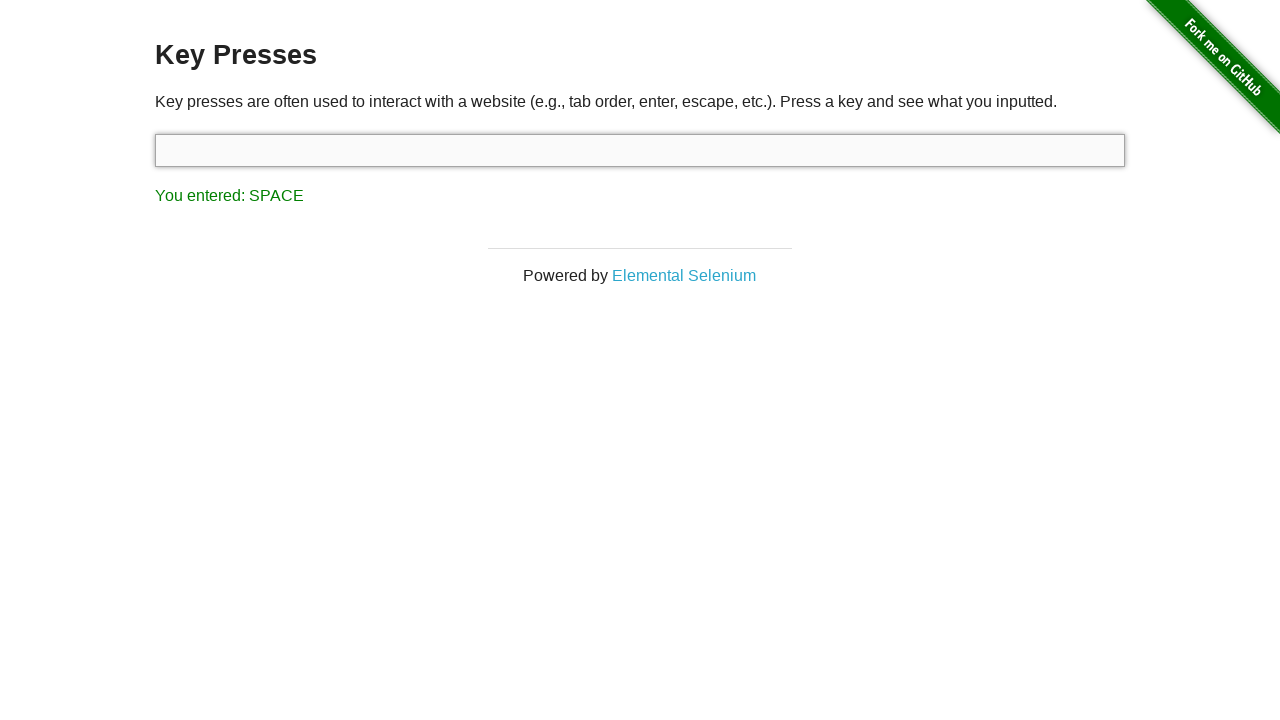

Verified result text shows 'You entered: SPACE'
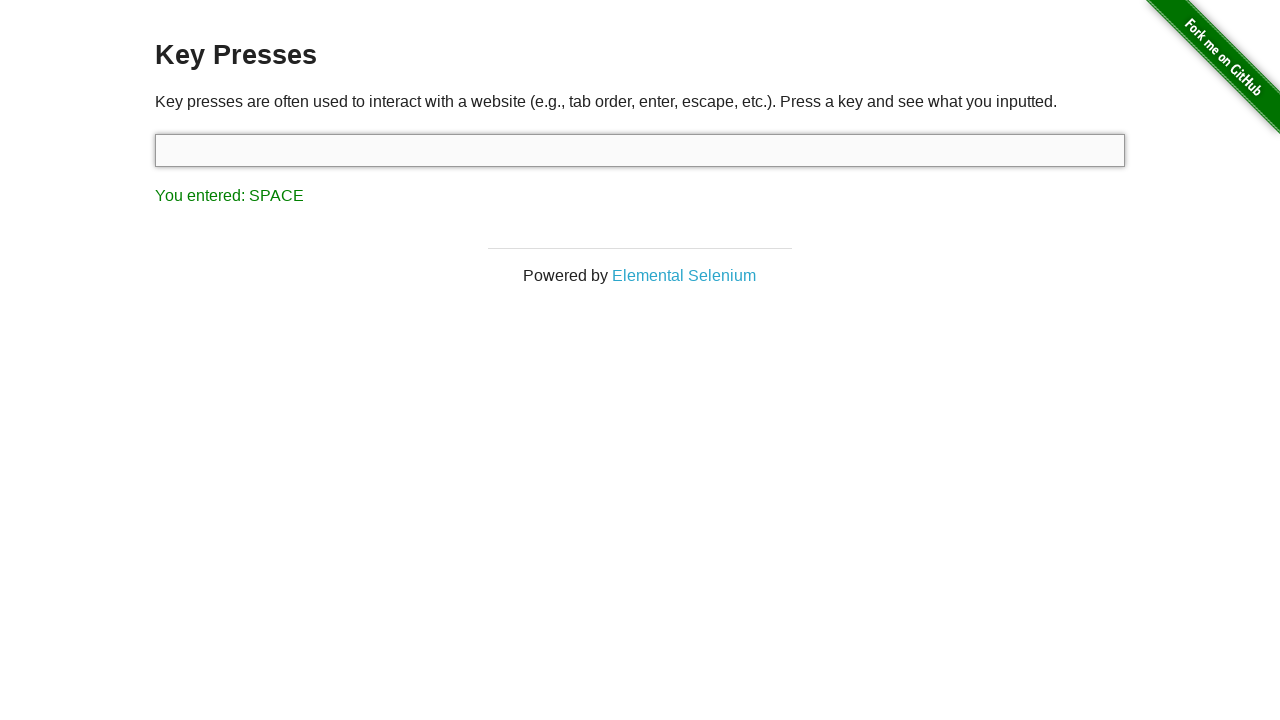

Pressed Left arrow key
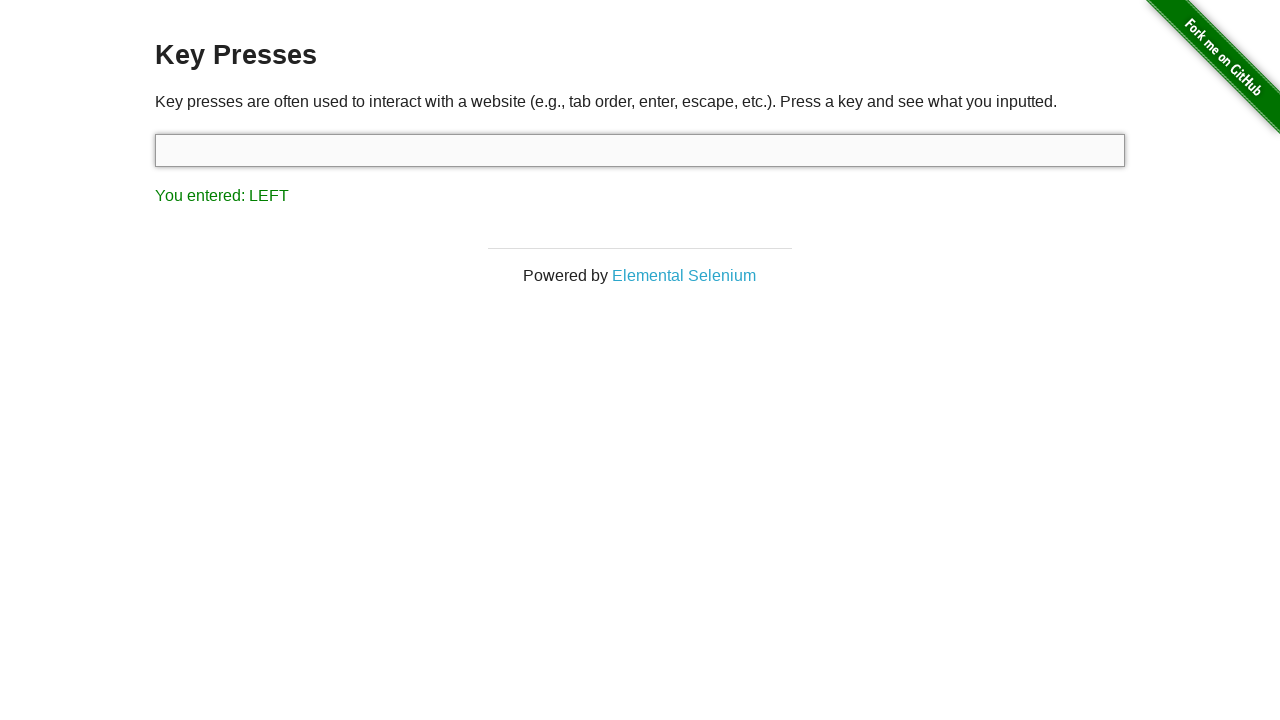

Verified result text shows 'You entered: LEFT'
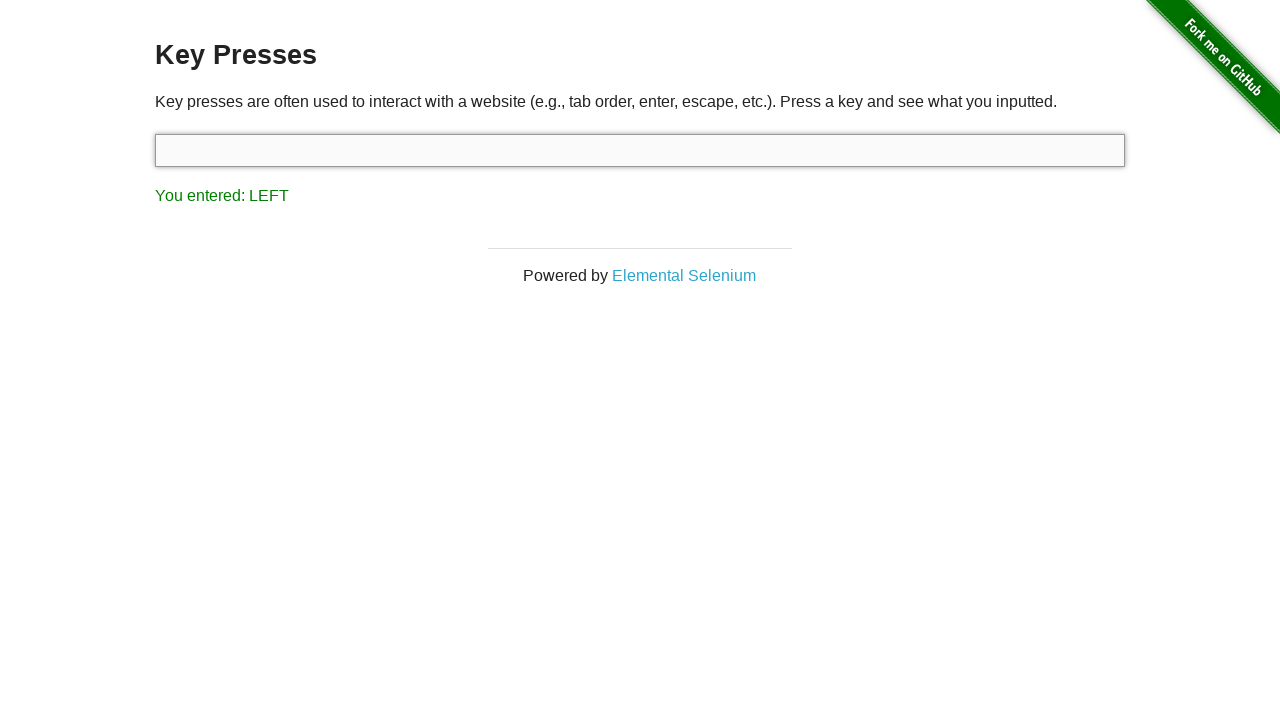

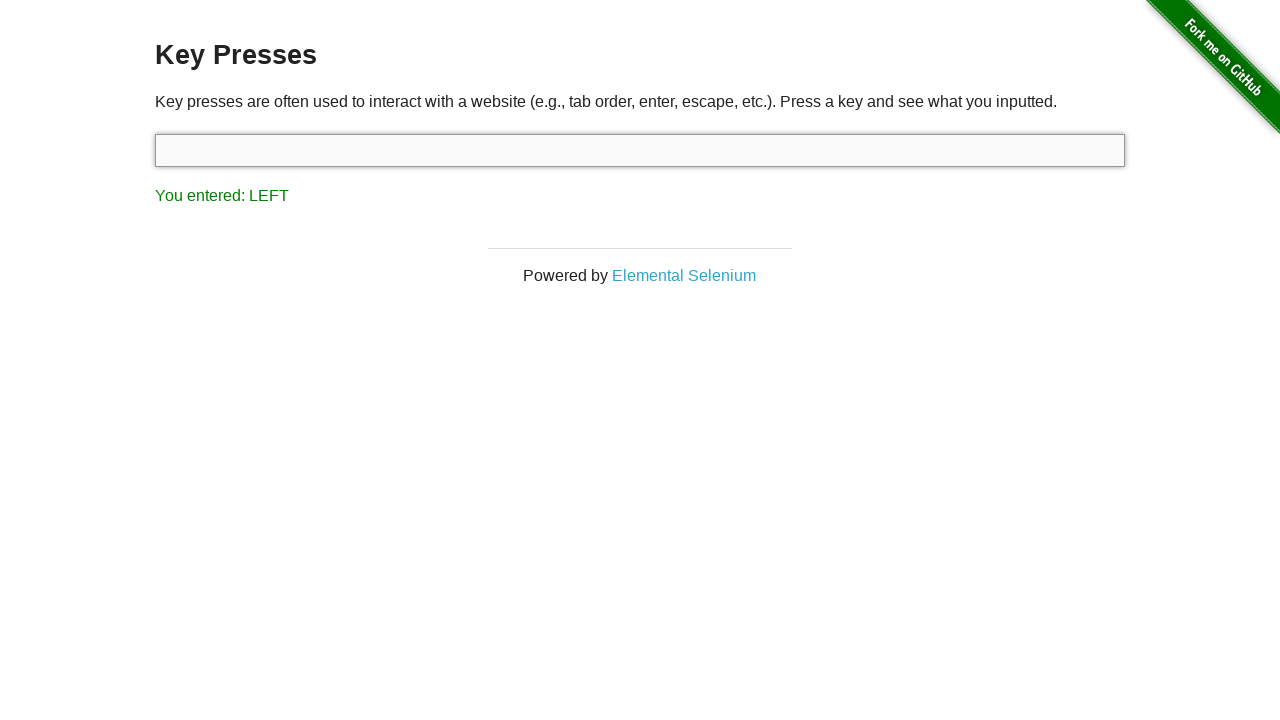